Solves a math captcha by calculating a formula based on a displayed value, then fills the answer and submits the form with checkbox selections

Starting URL: http://suninjuly.github.io/math.html

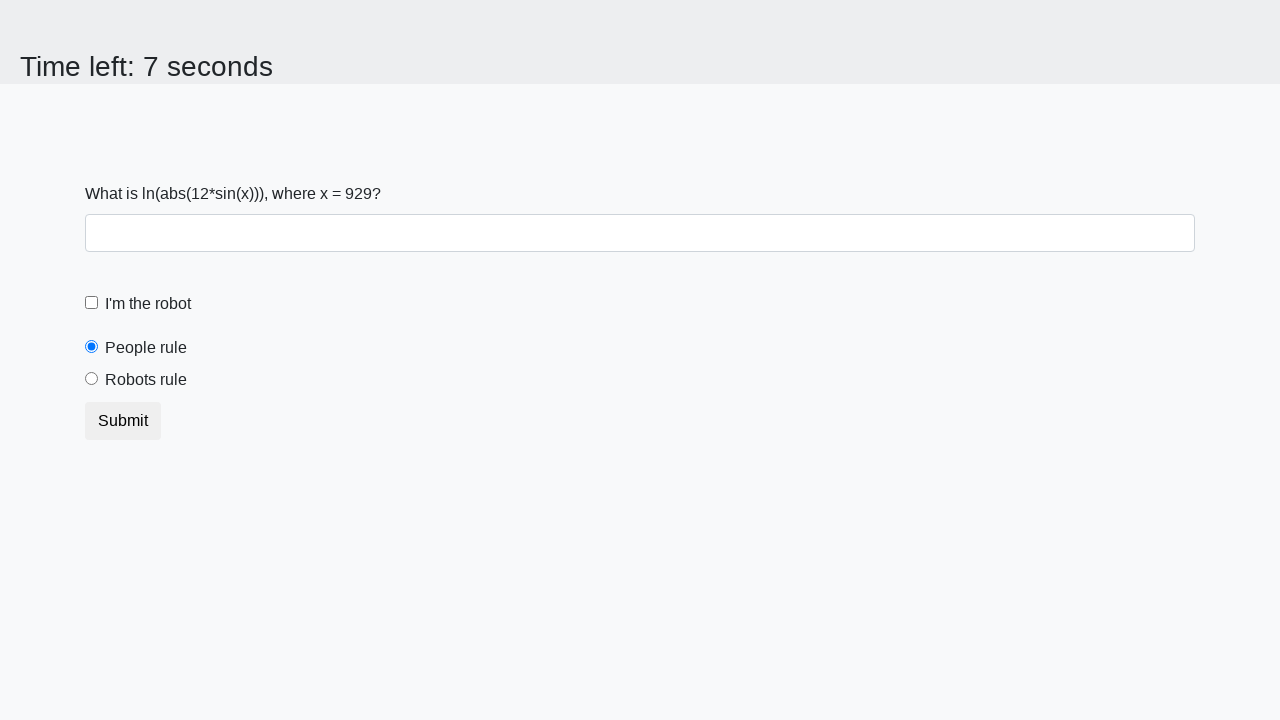

Located the input value element
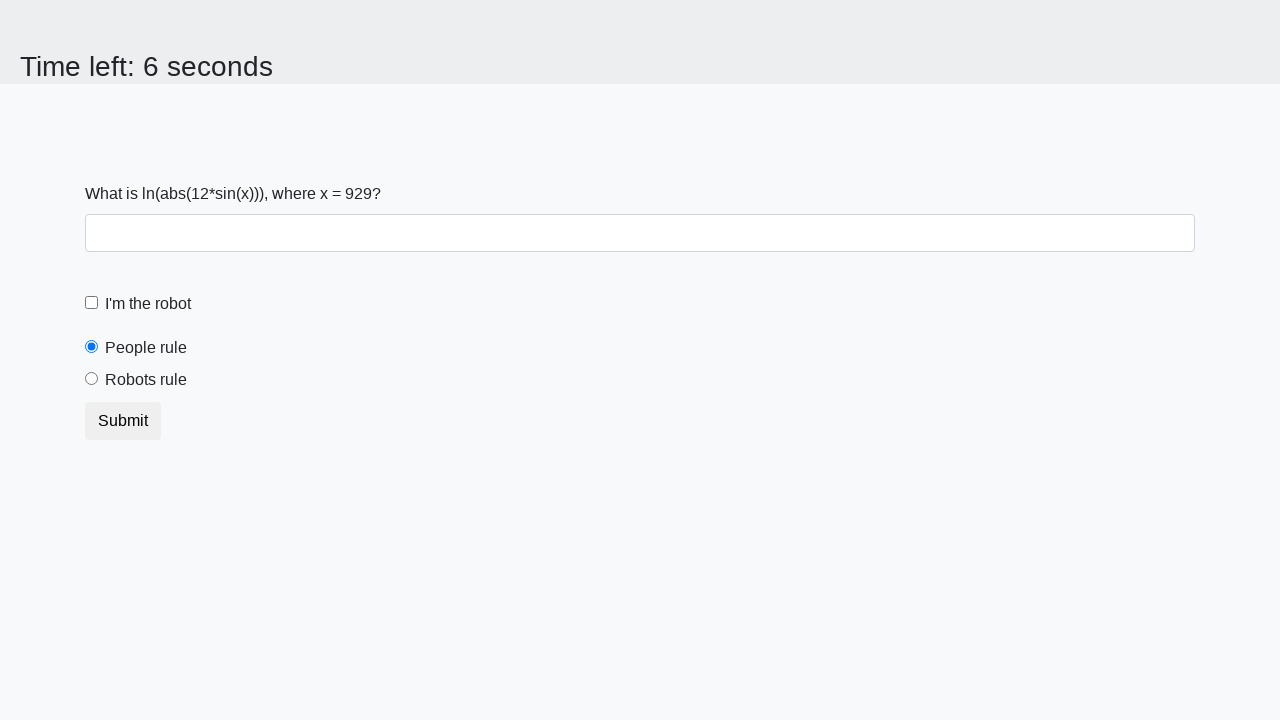

Retrieved input value from page: 929
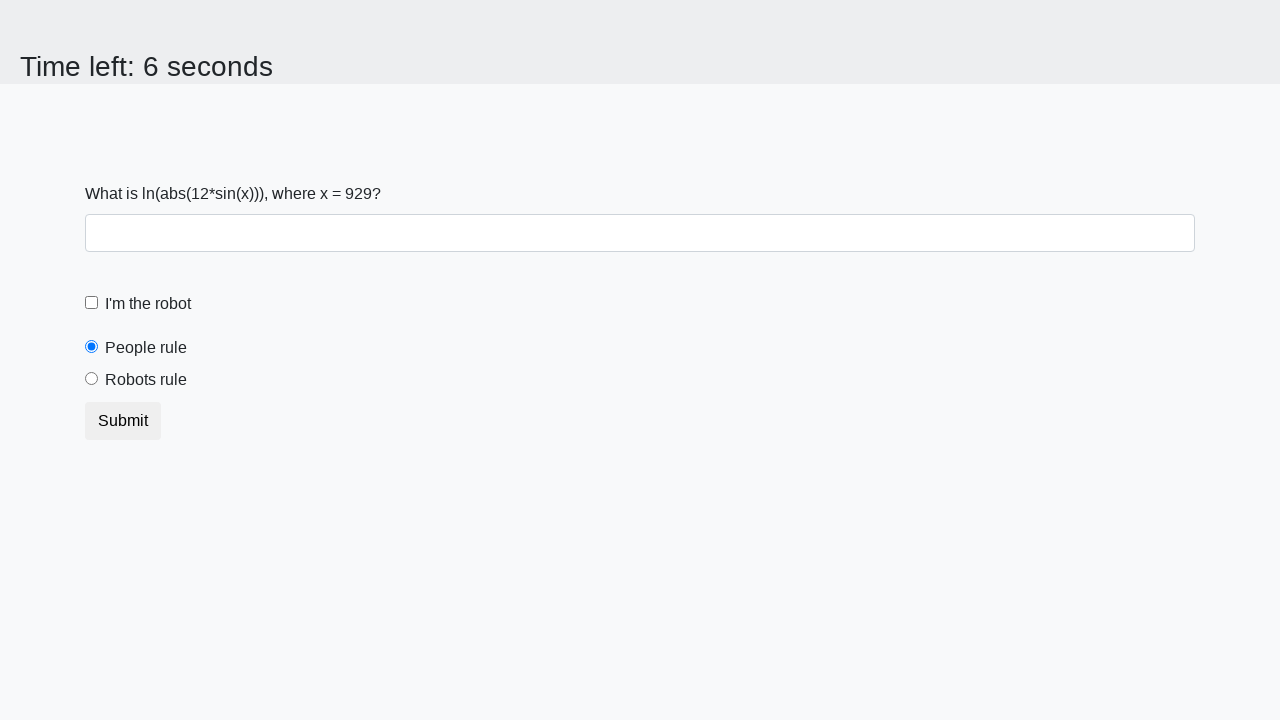

Calculated math captcha answer using formula: log(abs(12*sin(929))) = 2.2496624410345034
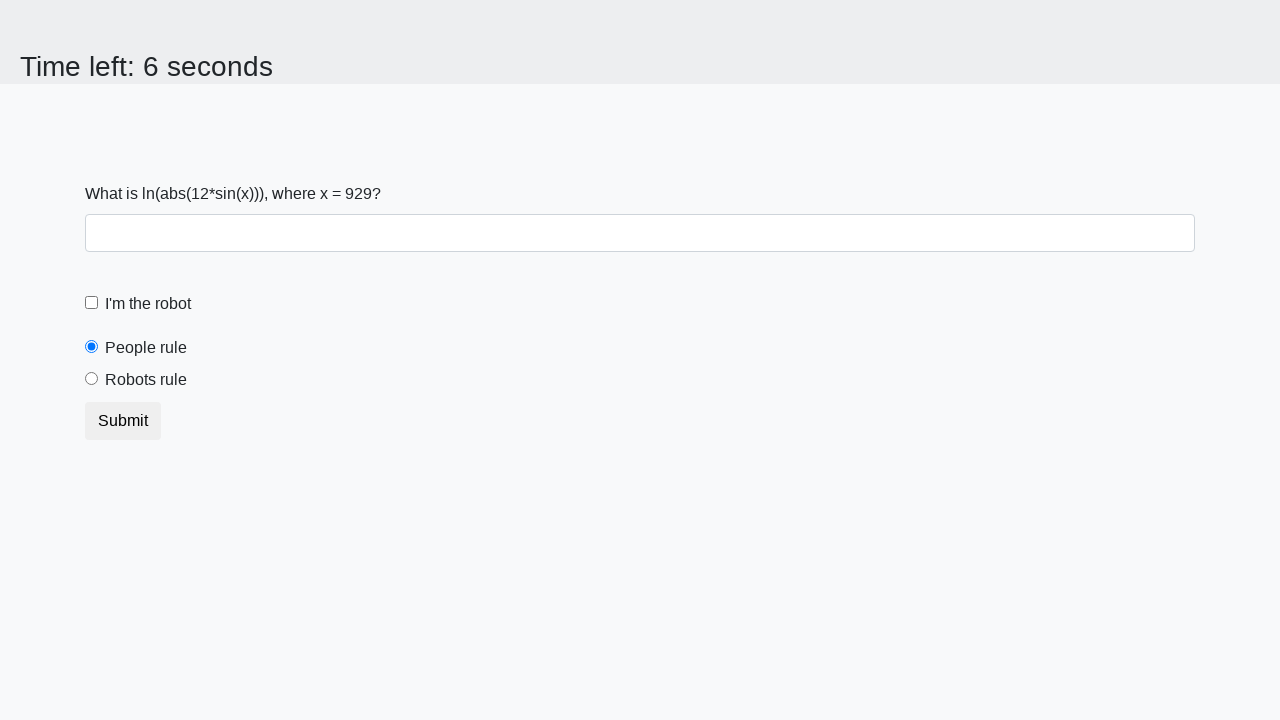

Filled answer field with calculated value: 2.2496624410345034 on .form-control
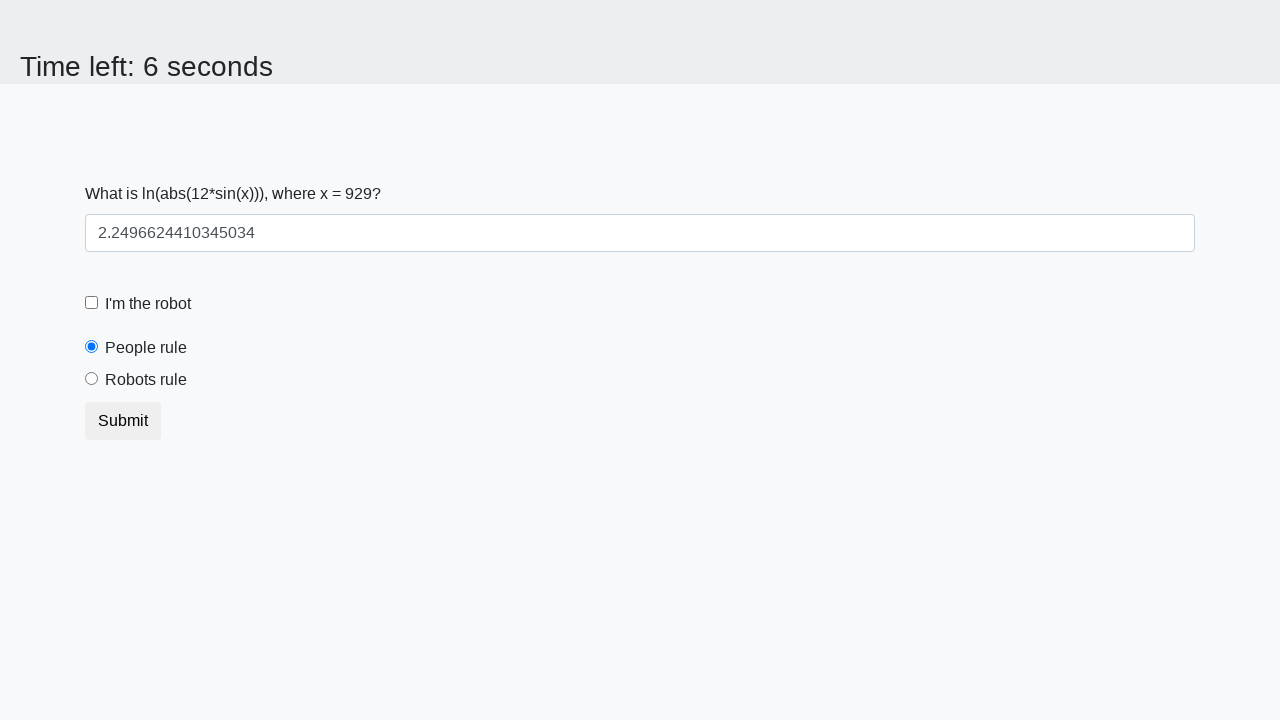

Checked the robot checkbox at (92, 303) on #robotCheckbox
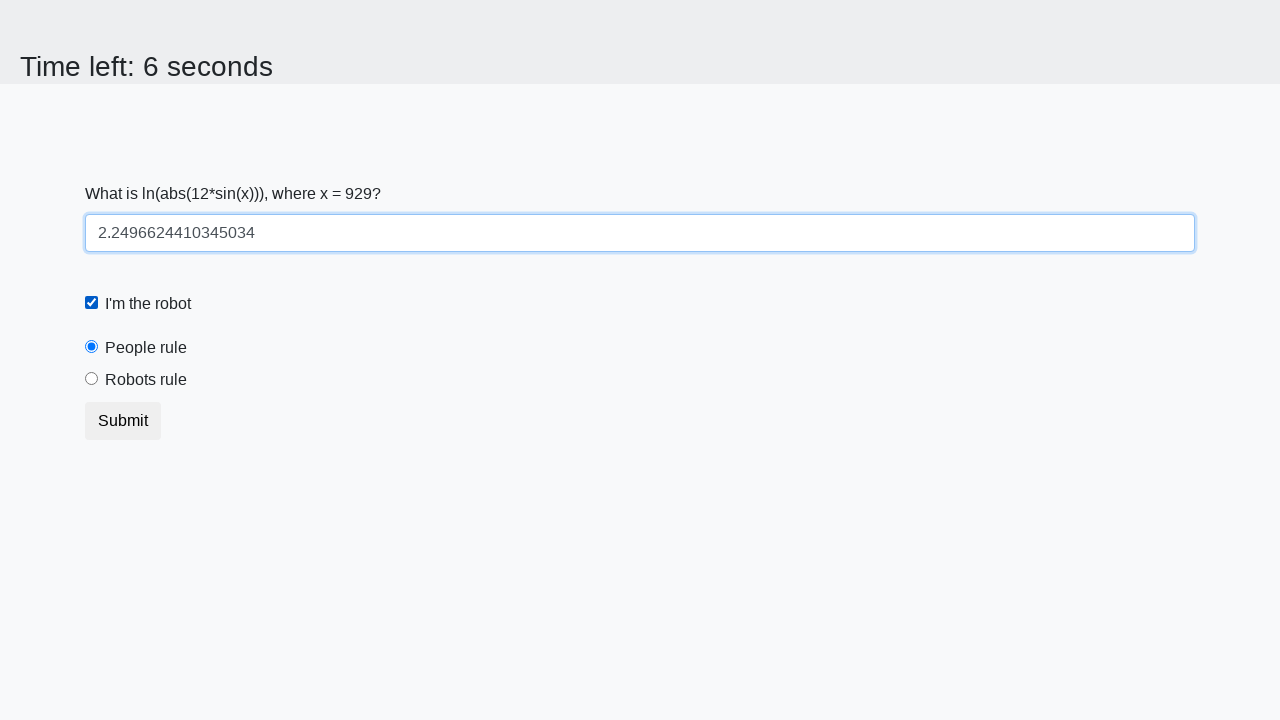

Selected the robots rule radio button at (92, 379) on #robotsRule
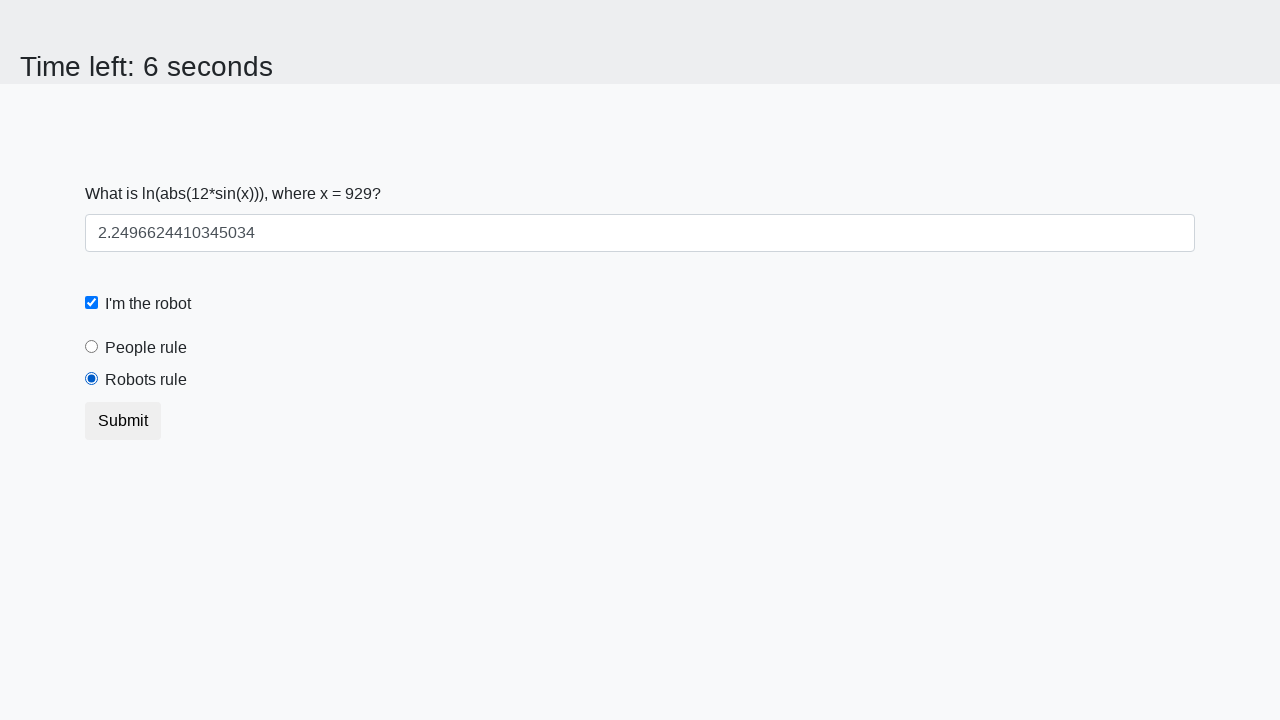

Submitted the form at (123, 421) on .btn
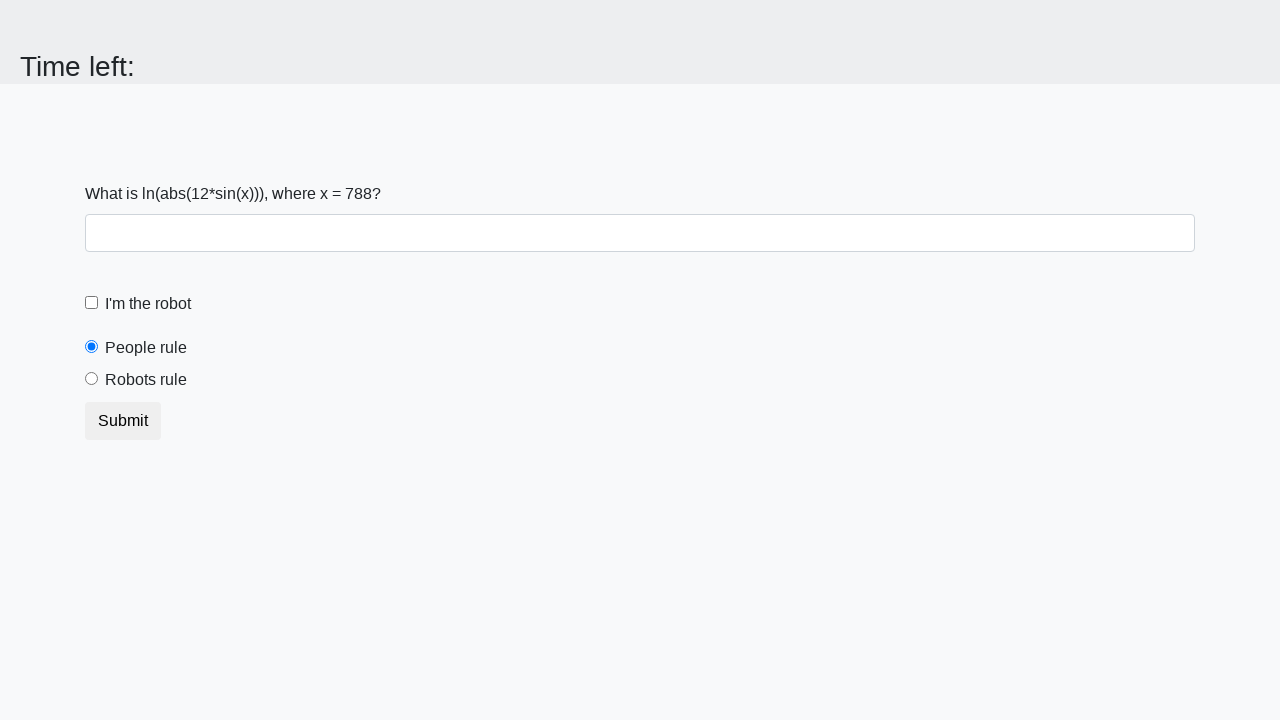

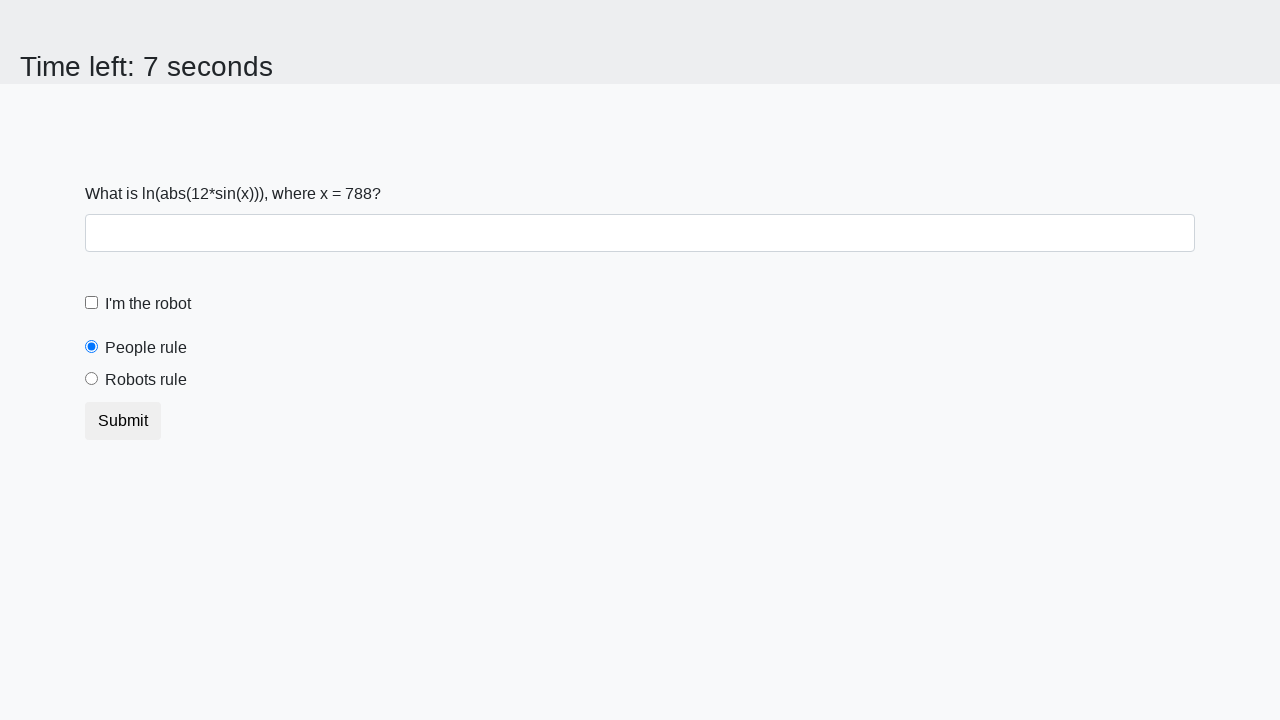